Tests dynamic loading of elements by clicking on Example 2 link, verifying initial element state, clicking start button, and verifying that "Hello World!" text appears after loading

Starting URL: https://the-internet.herokuapp.com/dynamic_loading

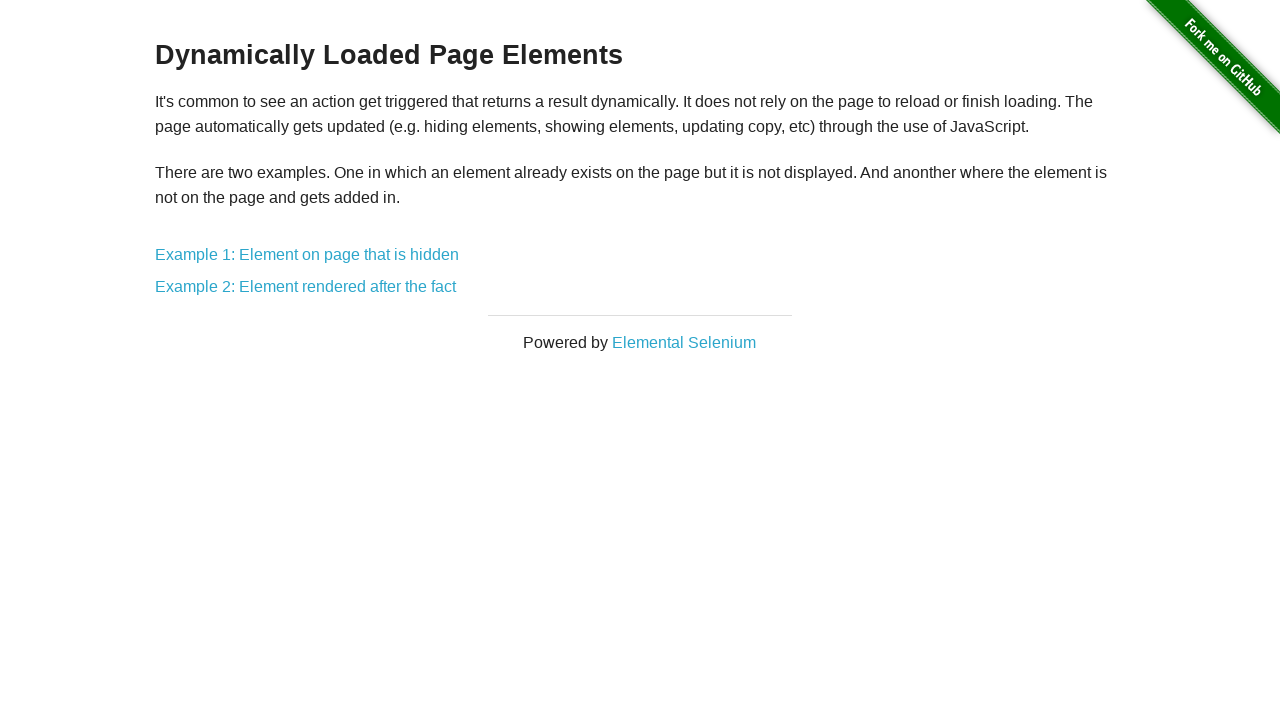

Clicked on Example 2 link at (306, 287) on text=Example 2: Element rendered after the fact
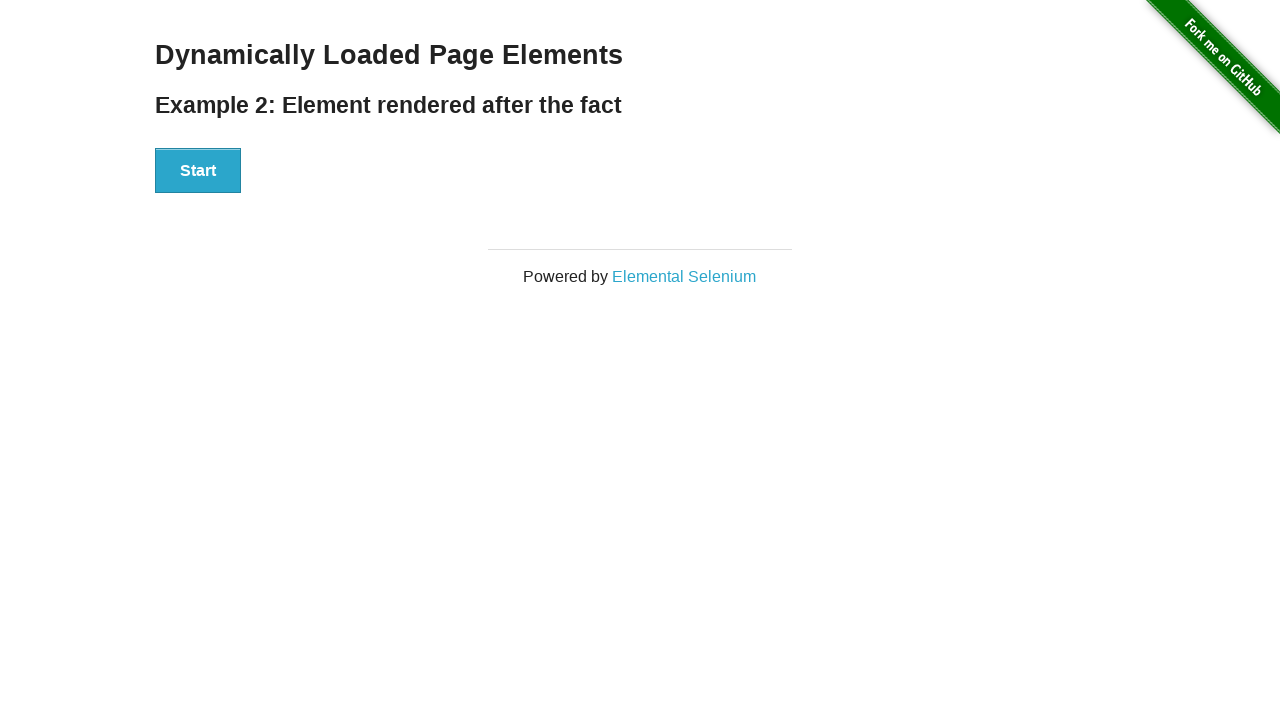

Start button loaded on the page
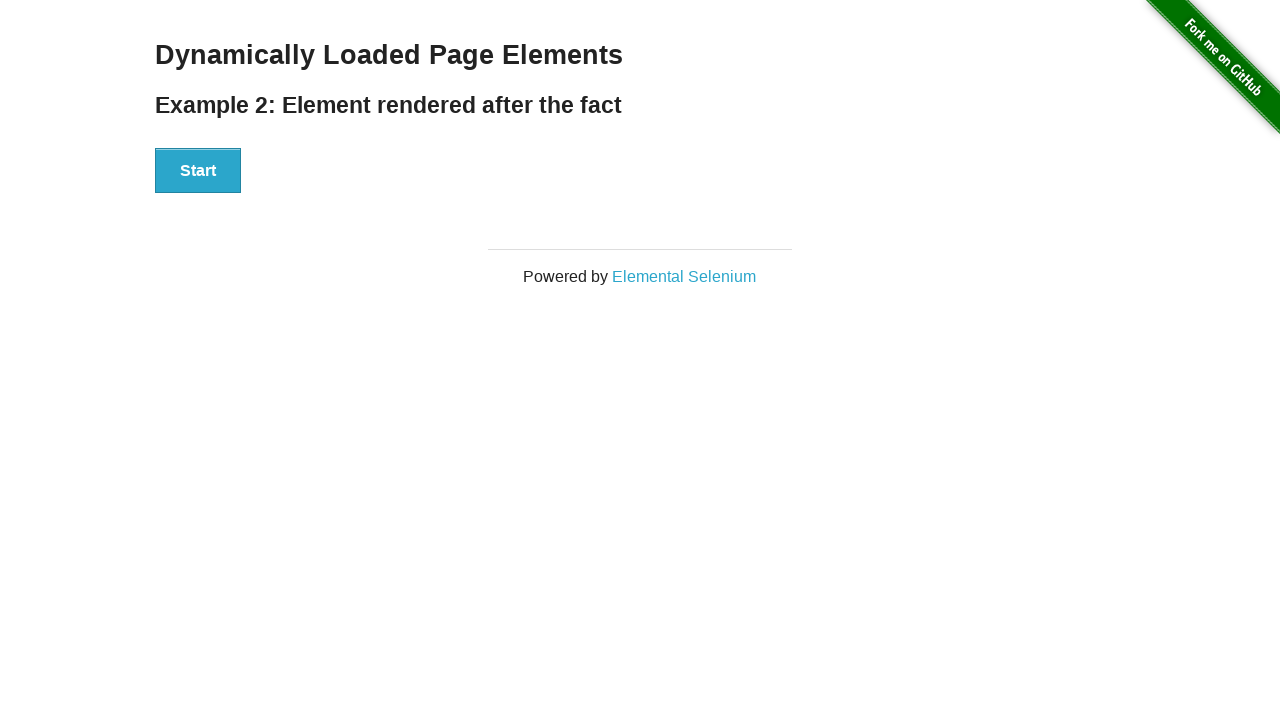

Verified that finish element exists but without Hello World text
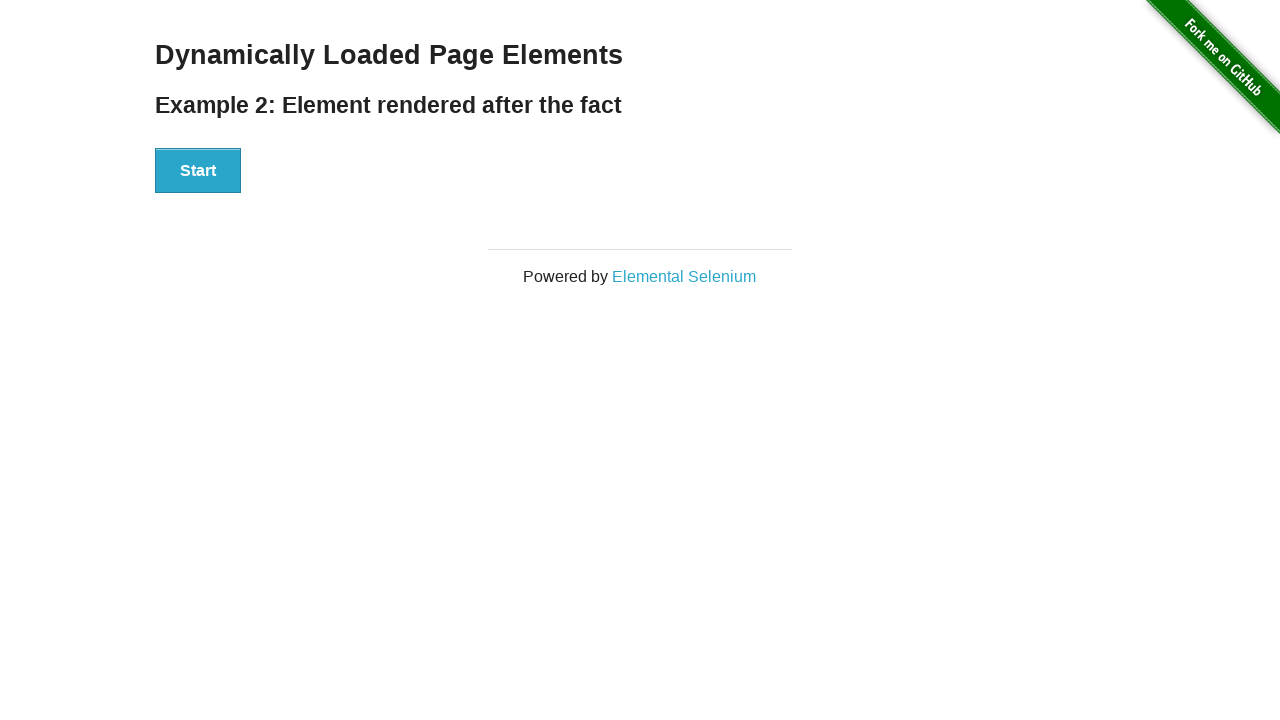

Clicked the start button to trigger dynamic loading at (198, 171) on xpath=//div[@id='start']/button
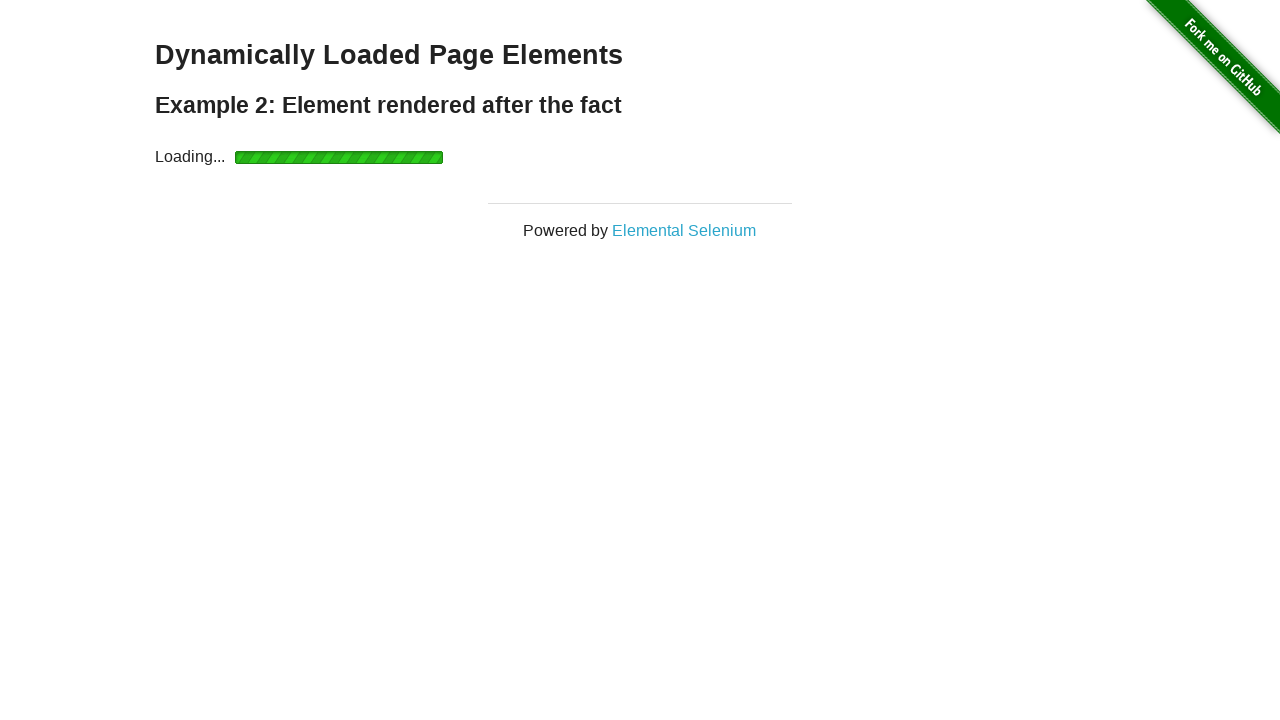

Hello World element appeared after loading
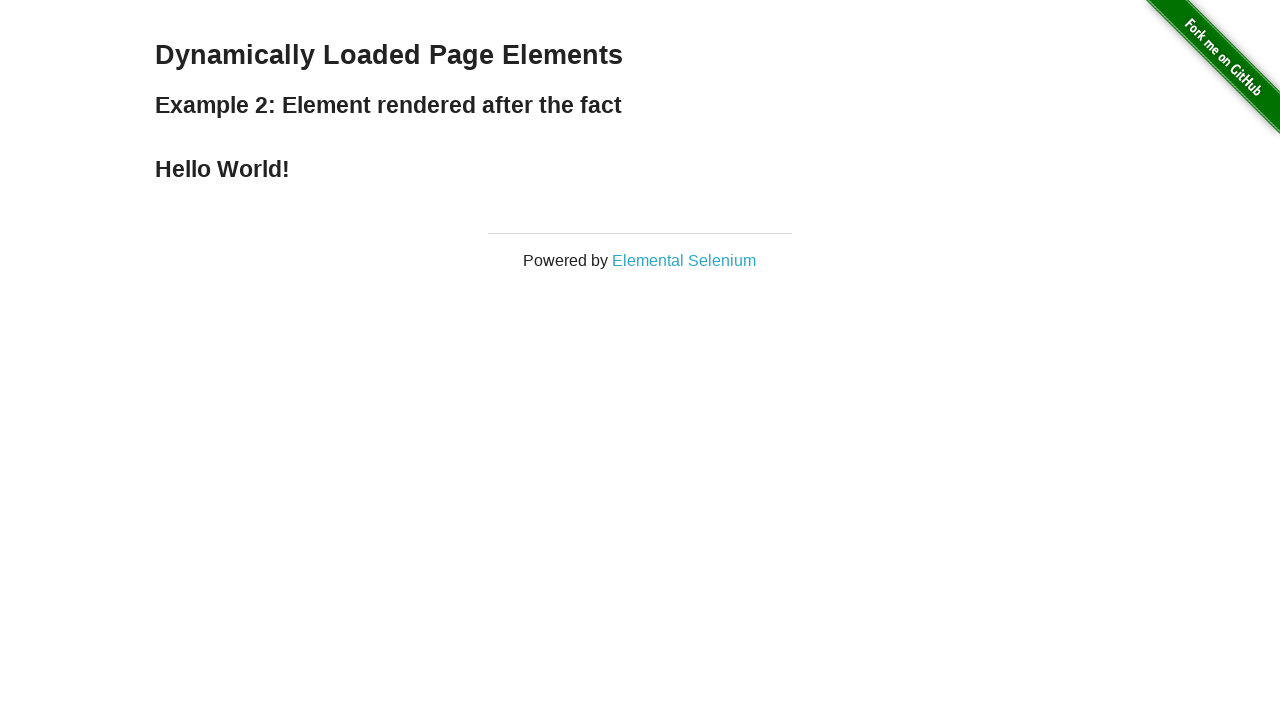

Located the Hello World element
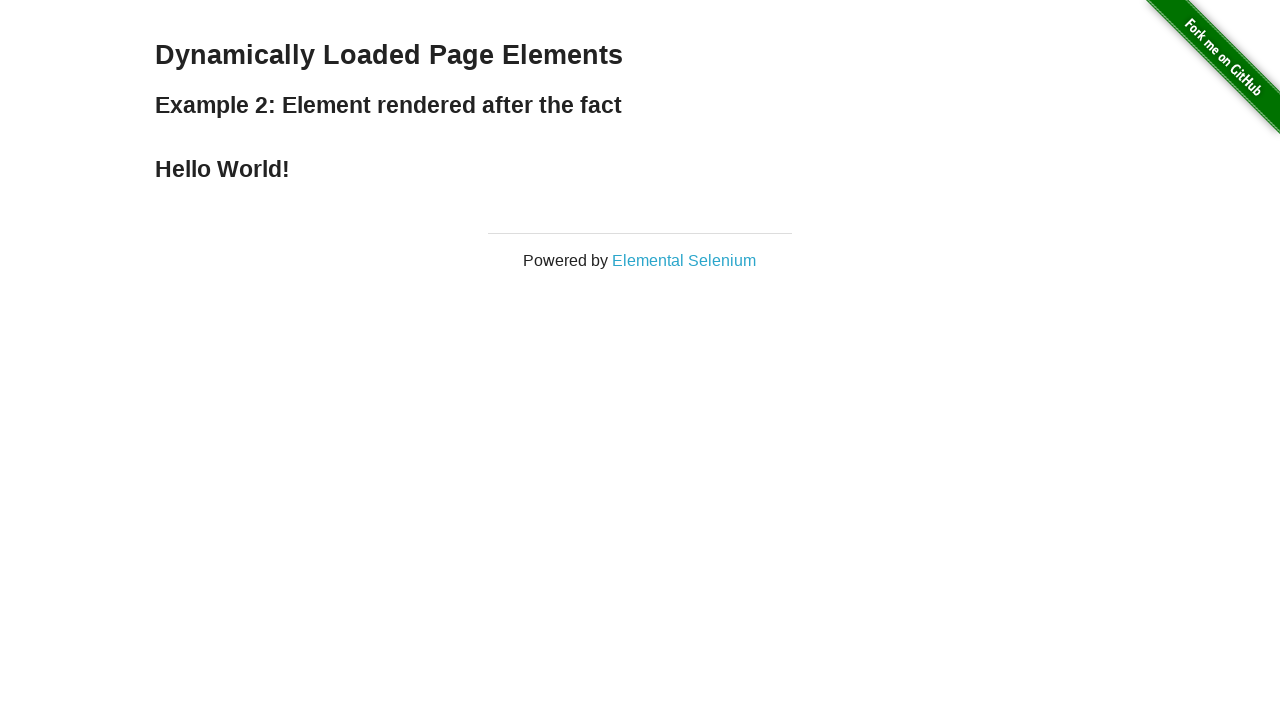

Verified that Hello World element is visible
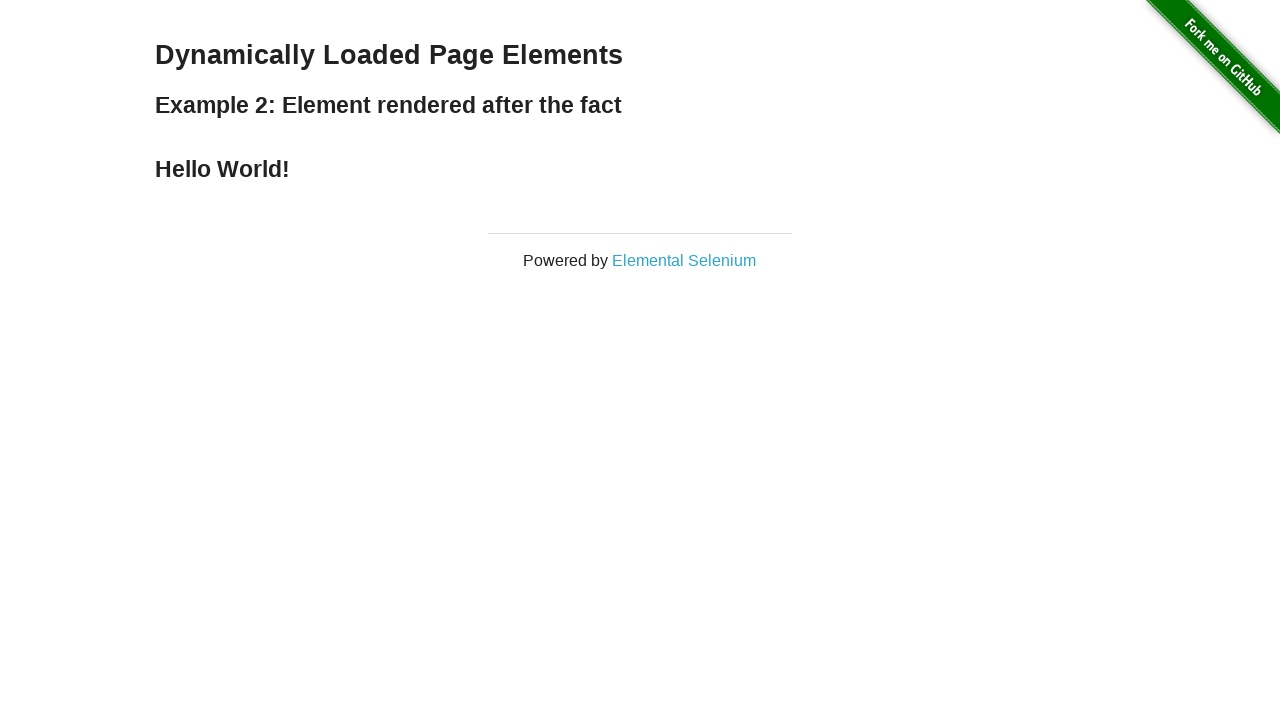

Verified that Hello World! text content is present
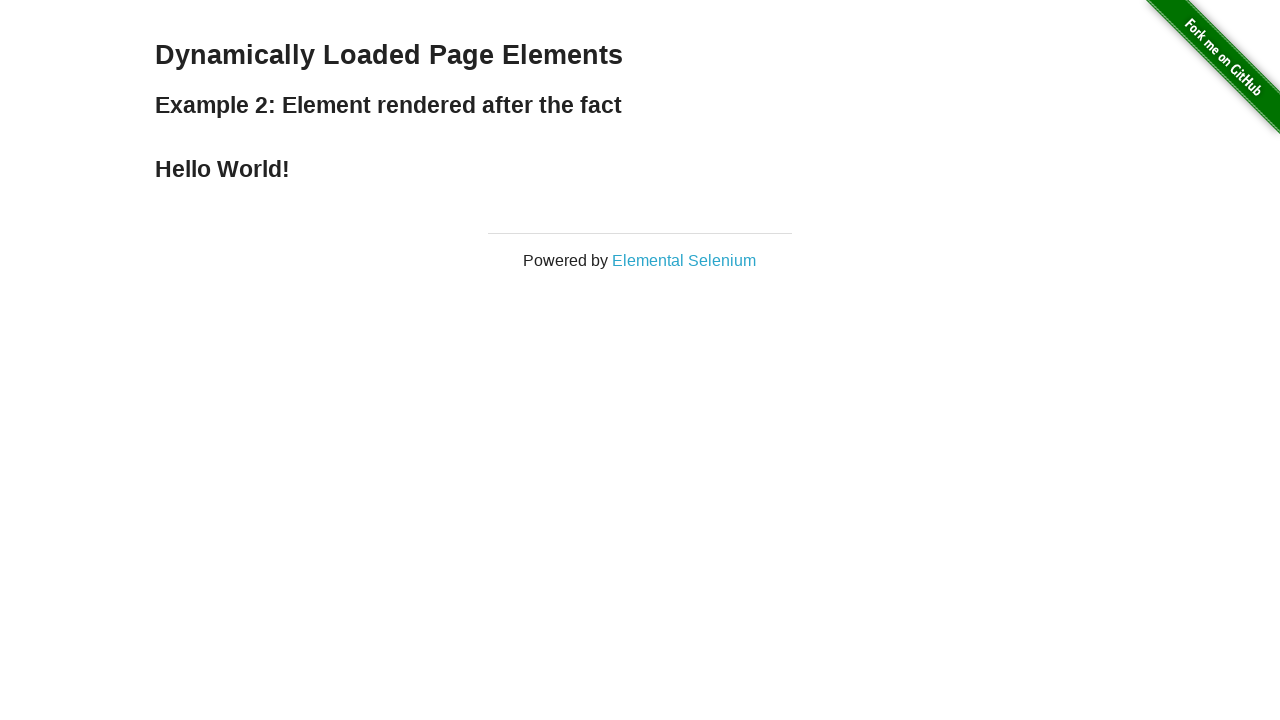

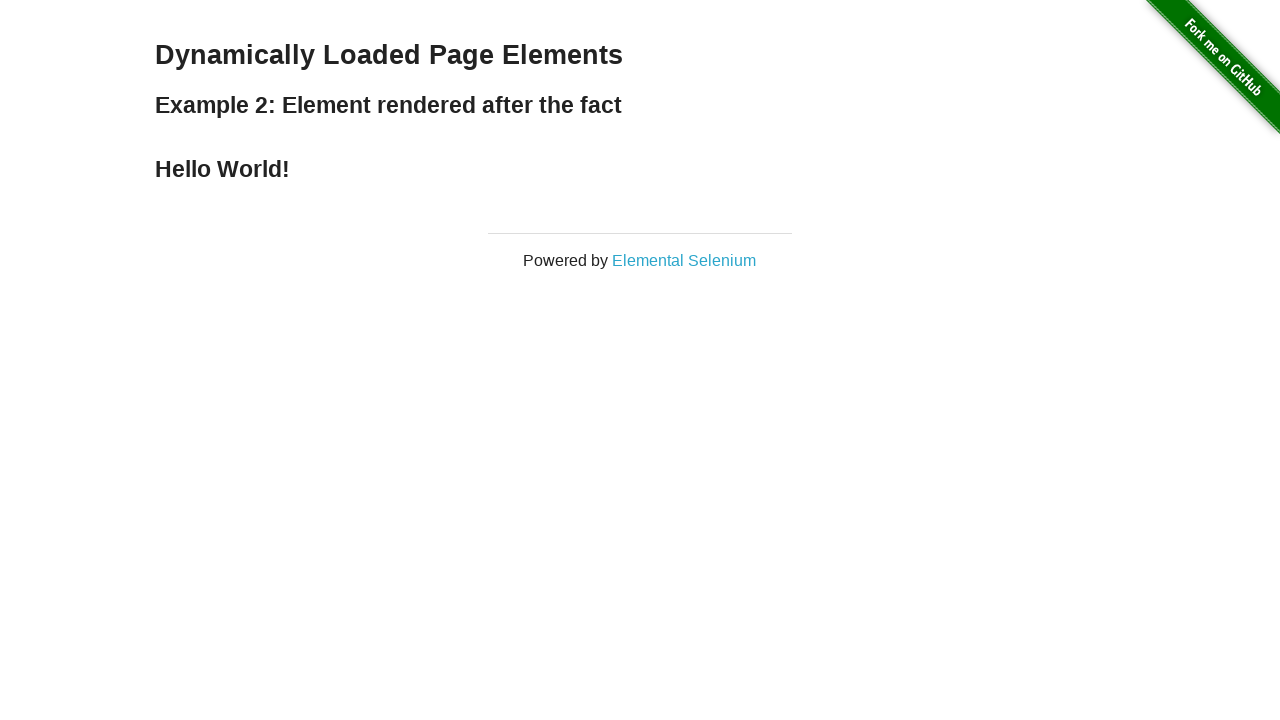